Tests various form elements on an automation practice page including radio buttons, text input, dropdown selection, checkboxes, and window/tab handling

Starting URL: https://rahulshettyacademy.com/AutomationPractice/

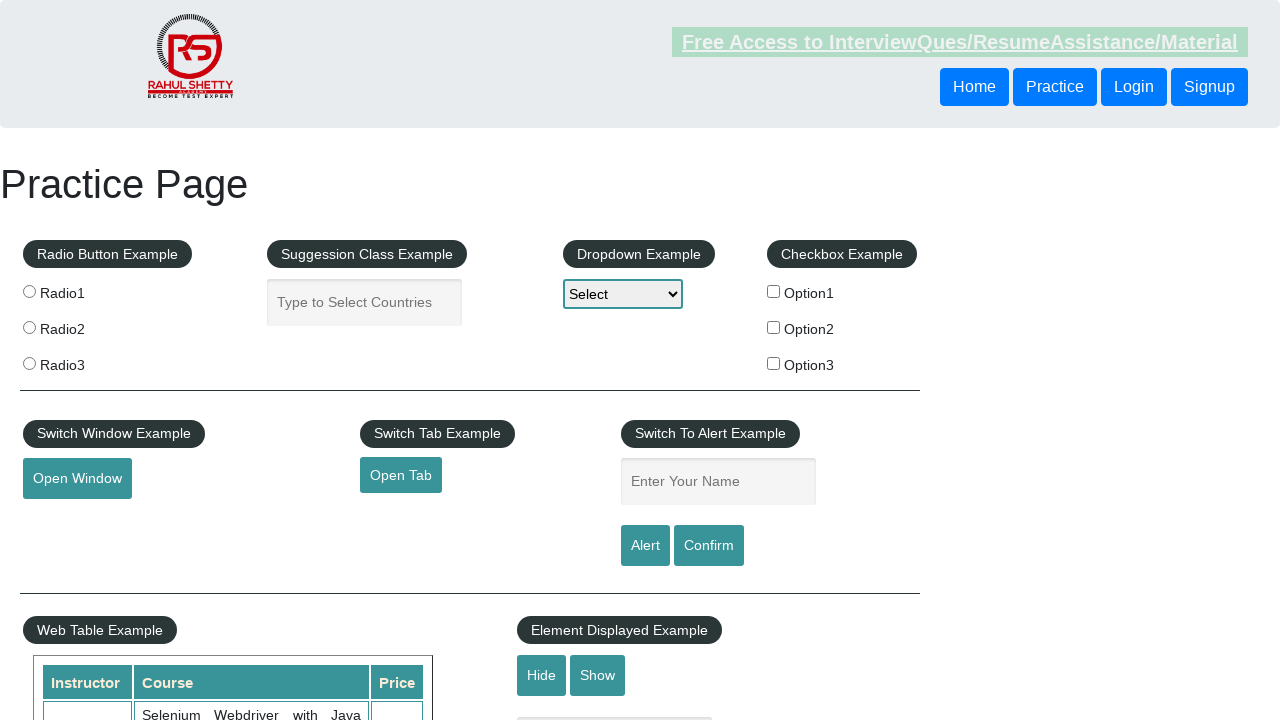

Checked if first radio button is selected
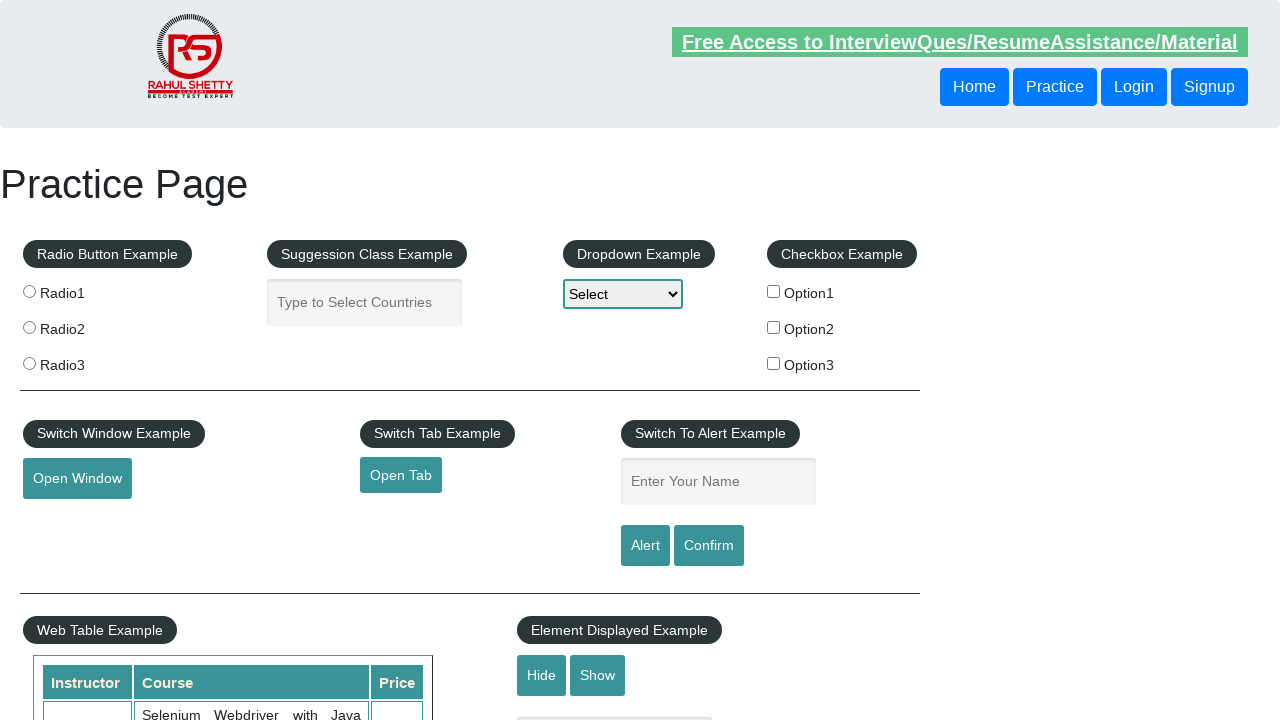

Filled autocomplete field with 'Vijay' on #autocomplete
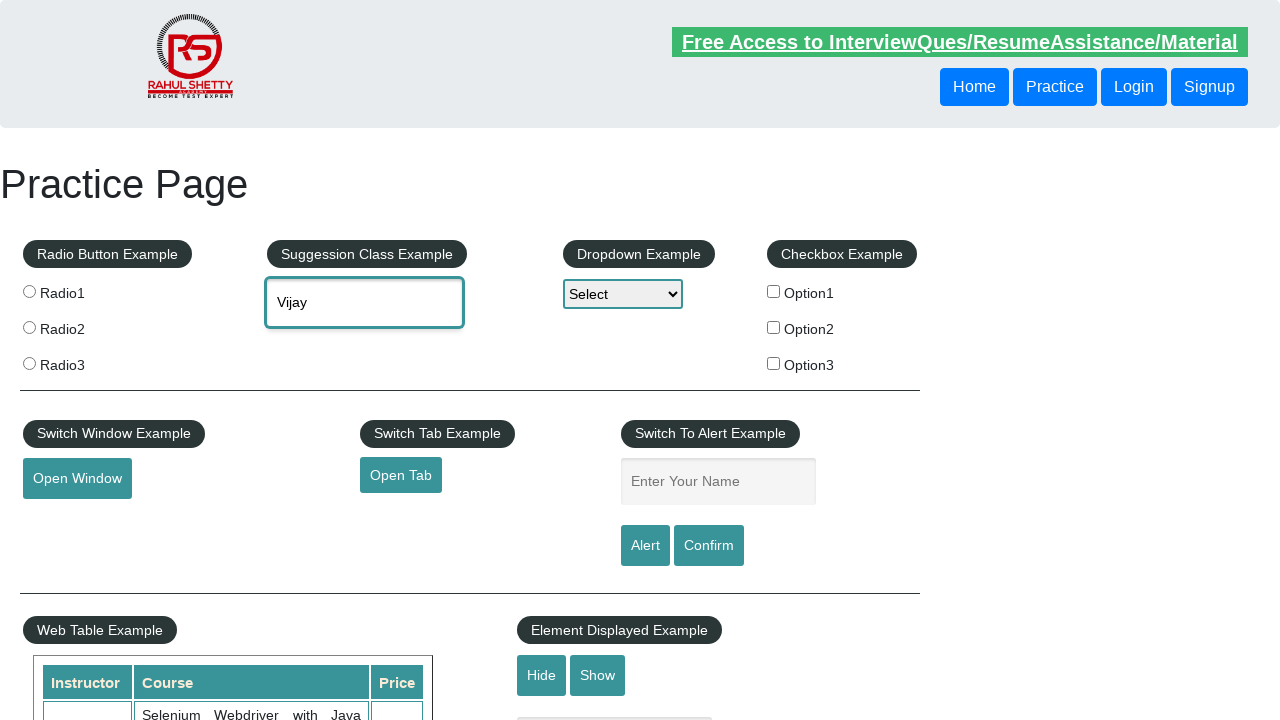

Selected 'Option3' from dropdown on #dropdown-class-example
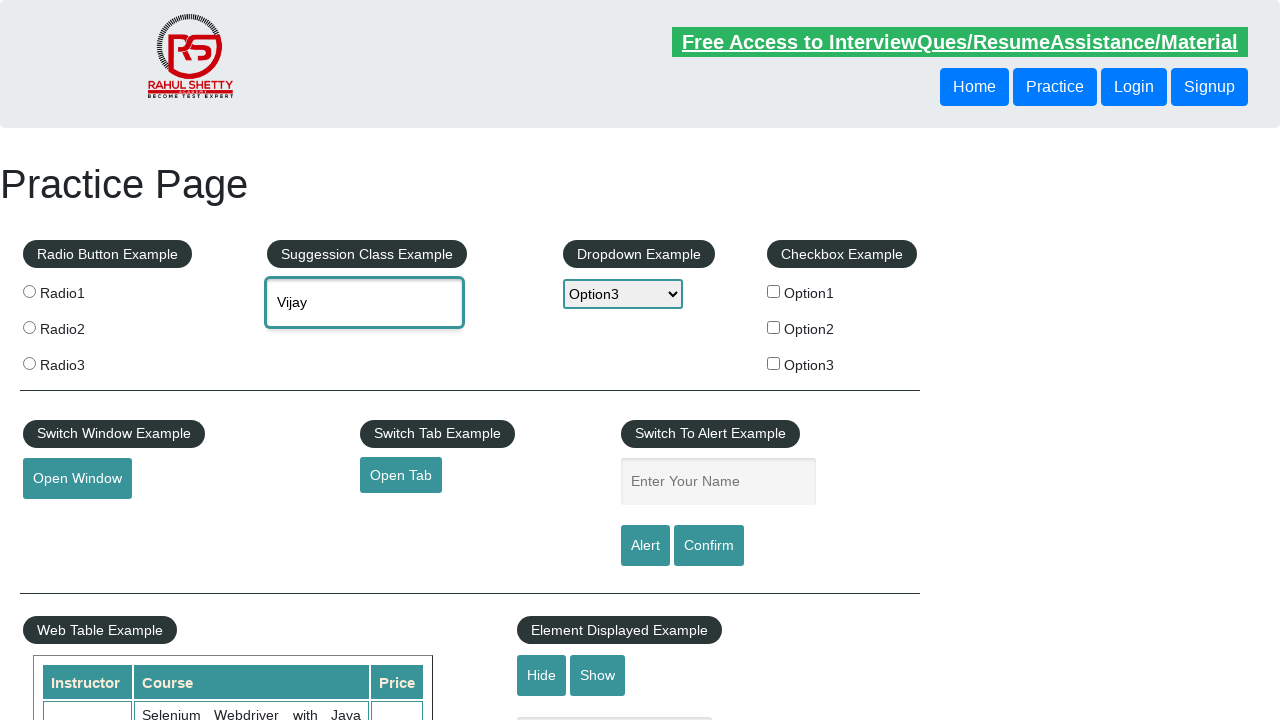

Clicked checkbox option 2 at (774, 327) on input[name='checkBoxOption2']
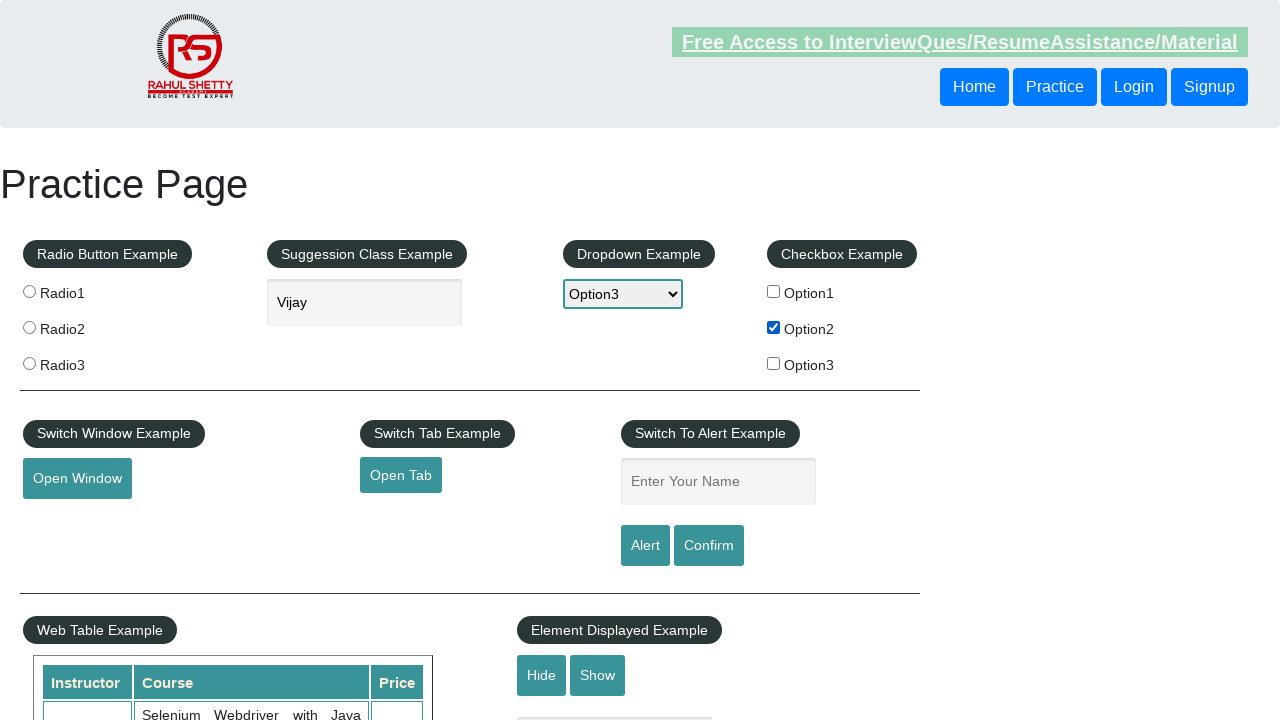

Clicked 'Open Window' button and popup appeared at (77, 479) on xpath=//button[text()='Open Window']
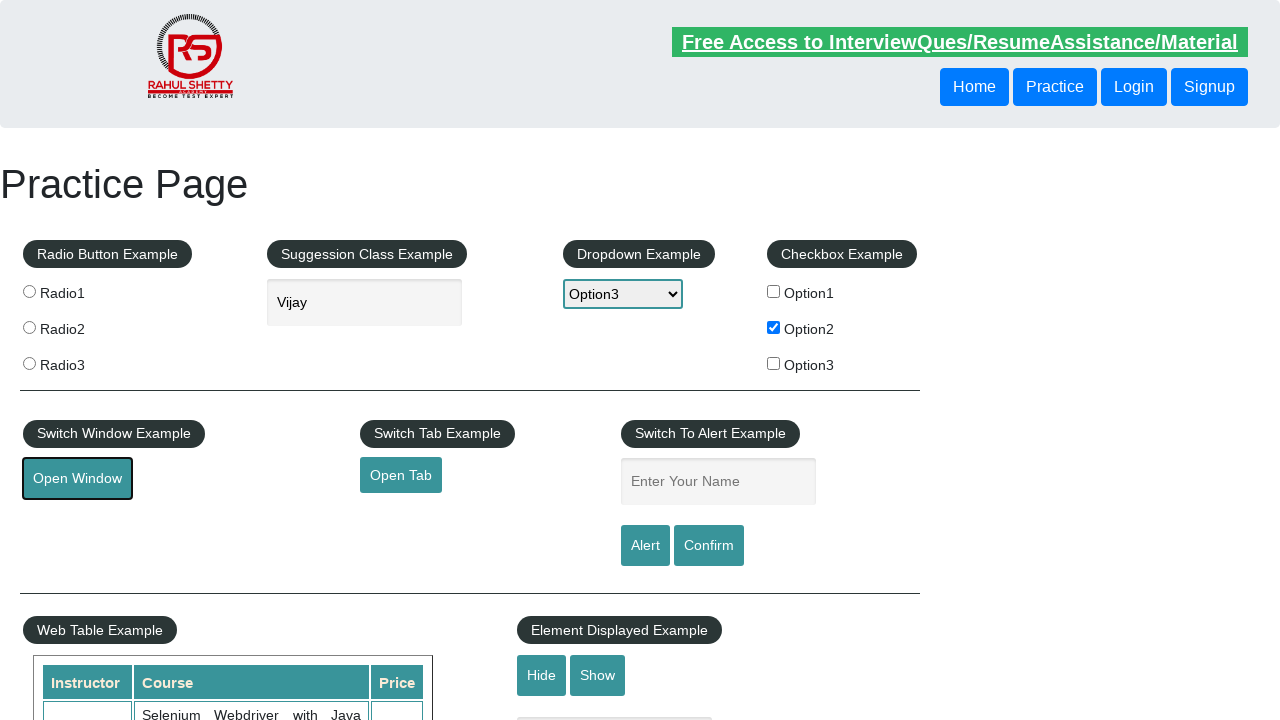

Closed popup window
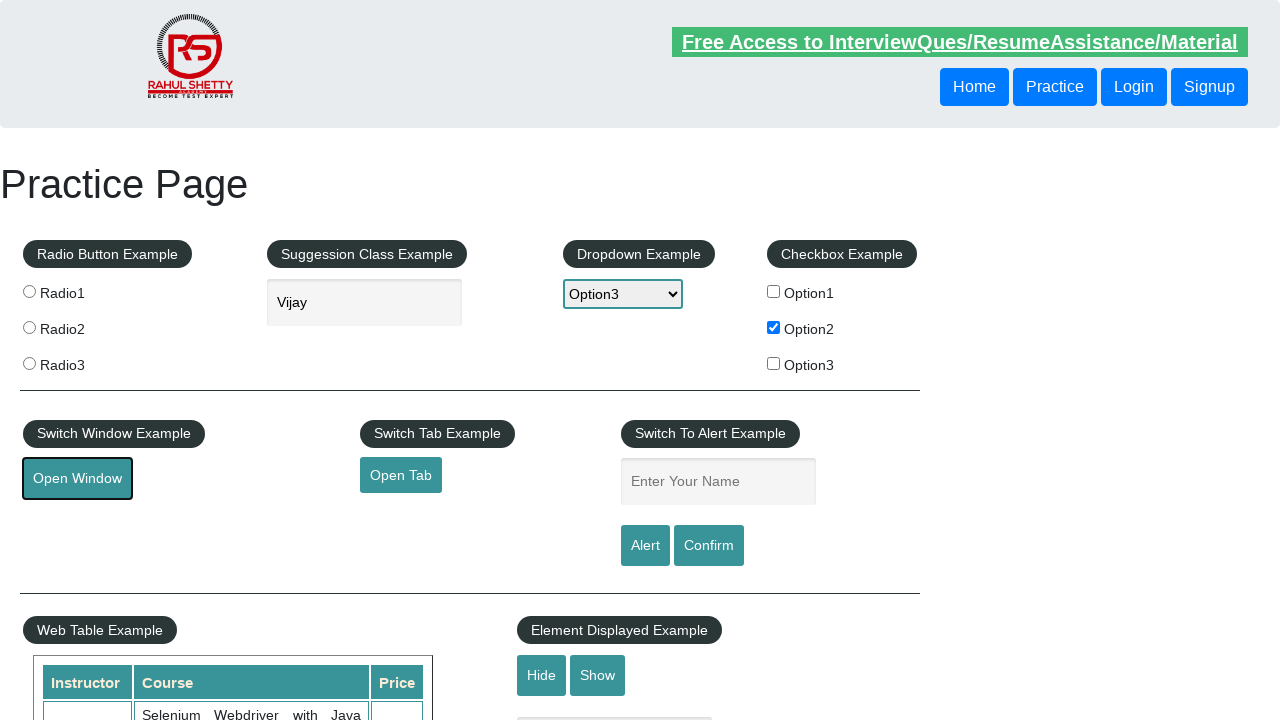

Clicked 'Open Tab' link and new tab opened at (401, 475) on xpath=//a[text()='Open Tab']
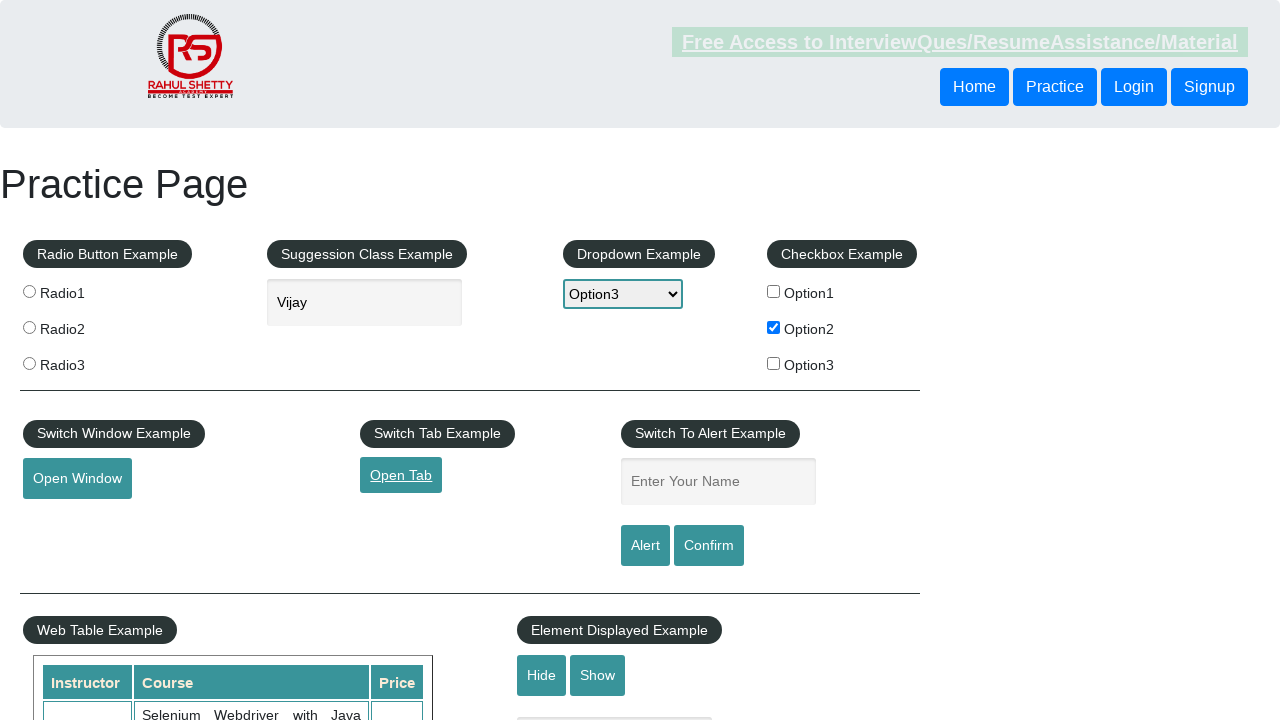

Closed new tab
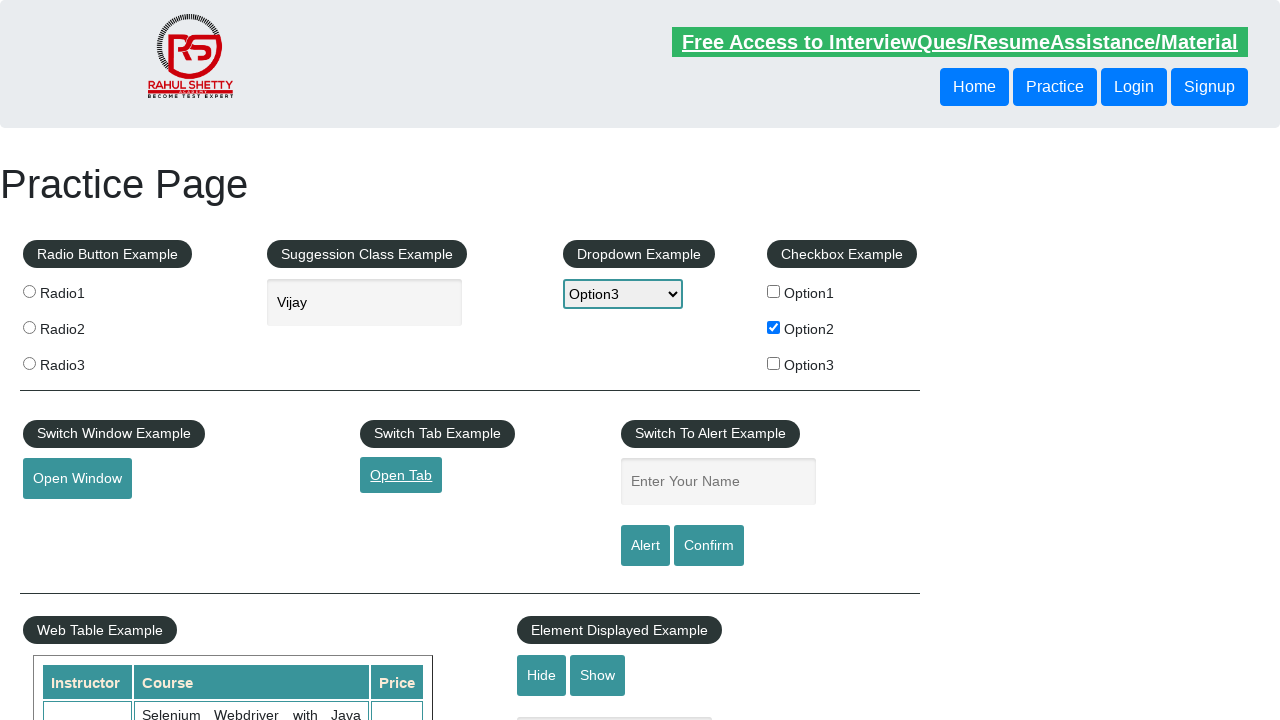

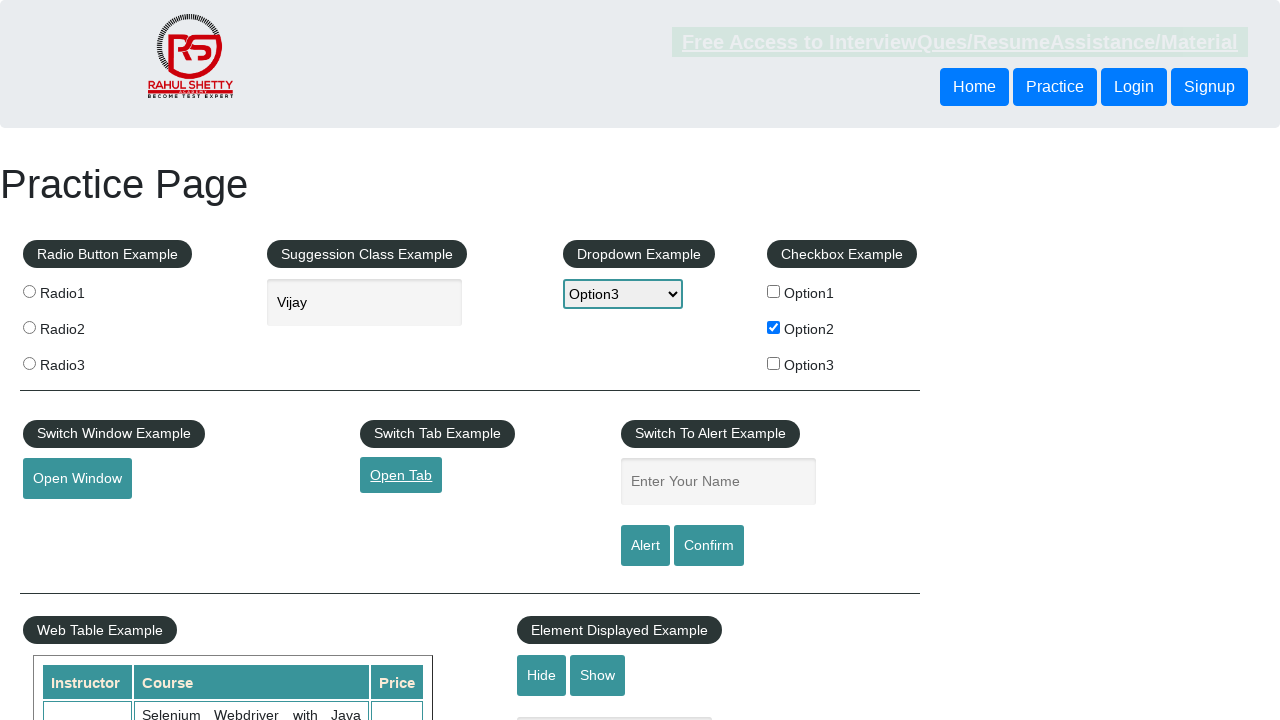